Tests text input field by entering text into a form field

Starting URL: https://www.selenium.dev/selenium/web/web-form.html

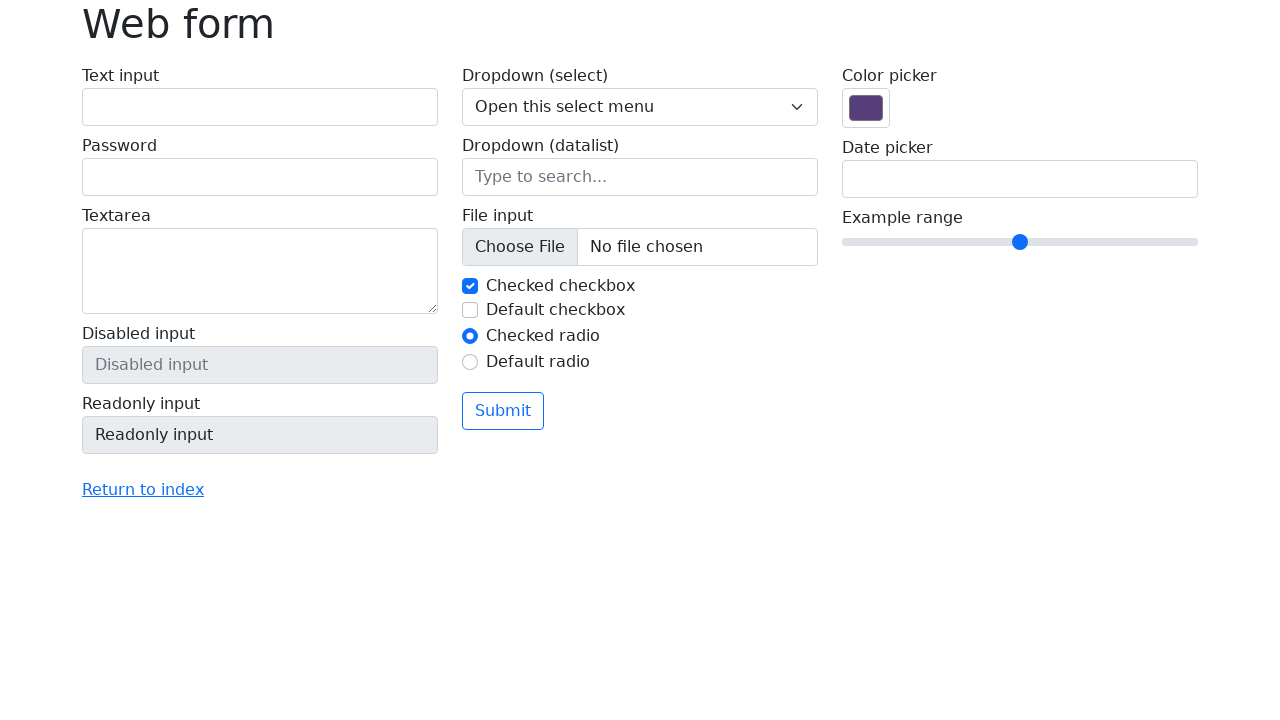

Entered 'Test Text' into the text input field on #my-text-id
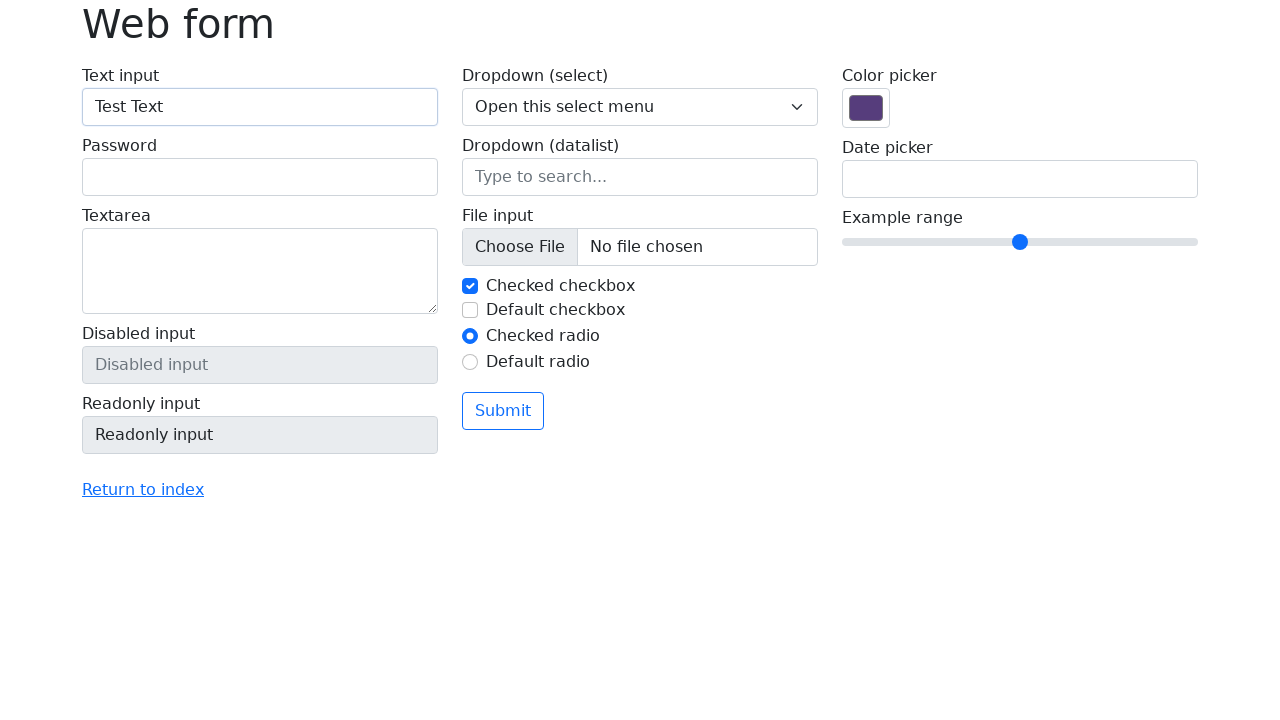

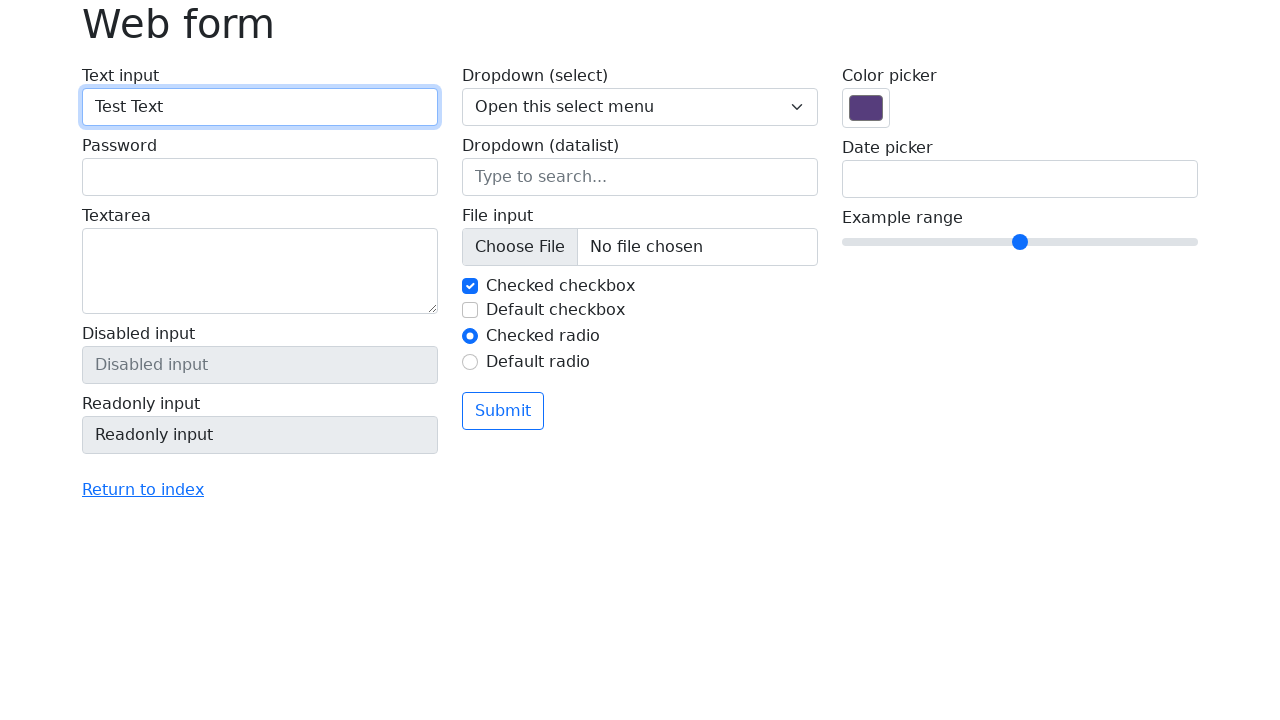